Tests radio button functionality on LeafGround practice site by navigating through menu items and clicking on a radio button element

Starting URL: https://www.leafground.com/dashboard.xhtml

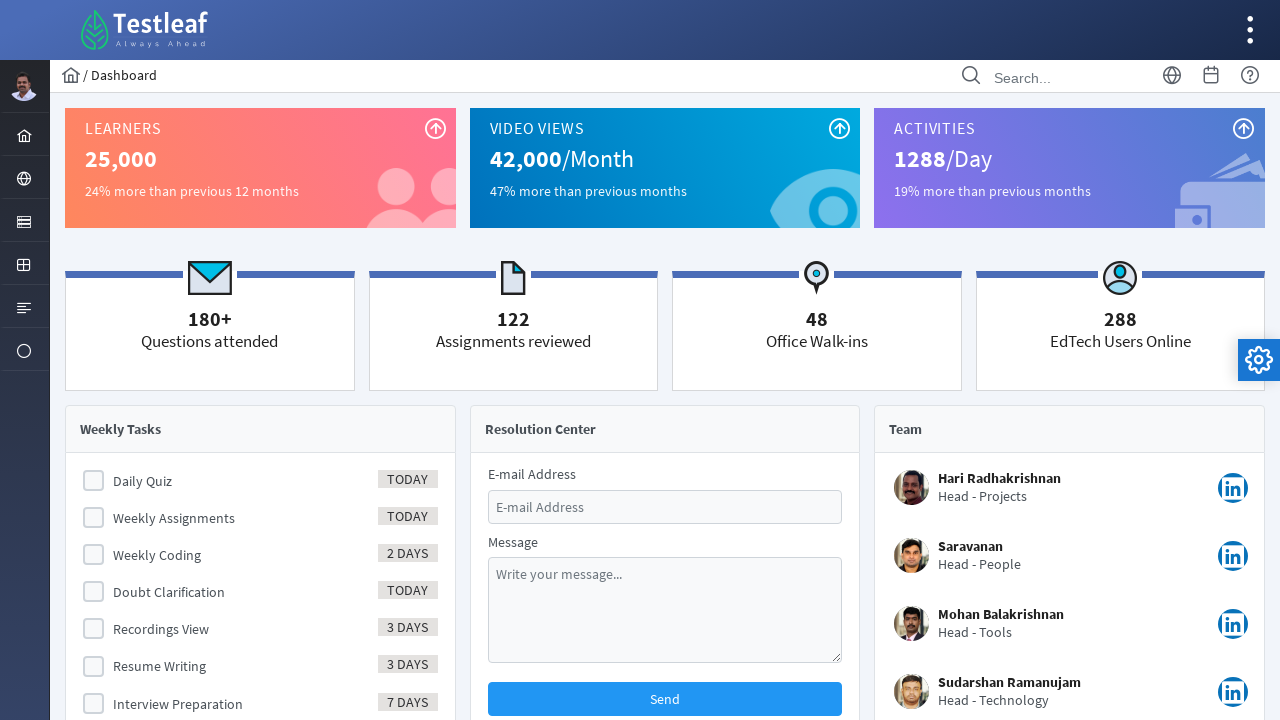

Clicked on the server icon in the menu at (24, 222) on i.pi.pi-server.layout-menuitem-icon
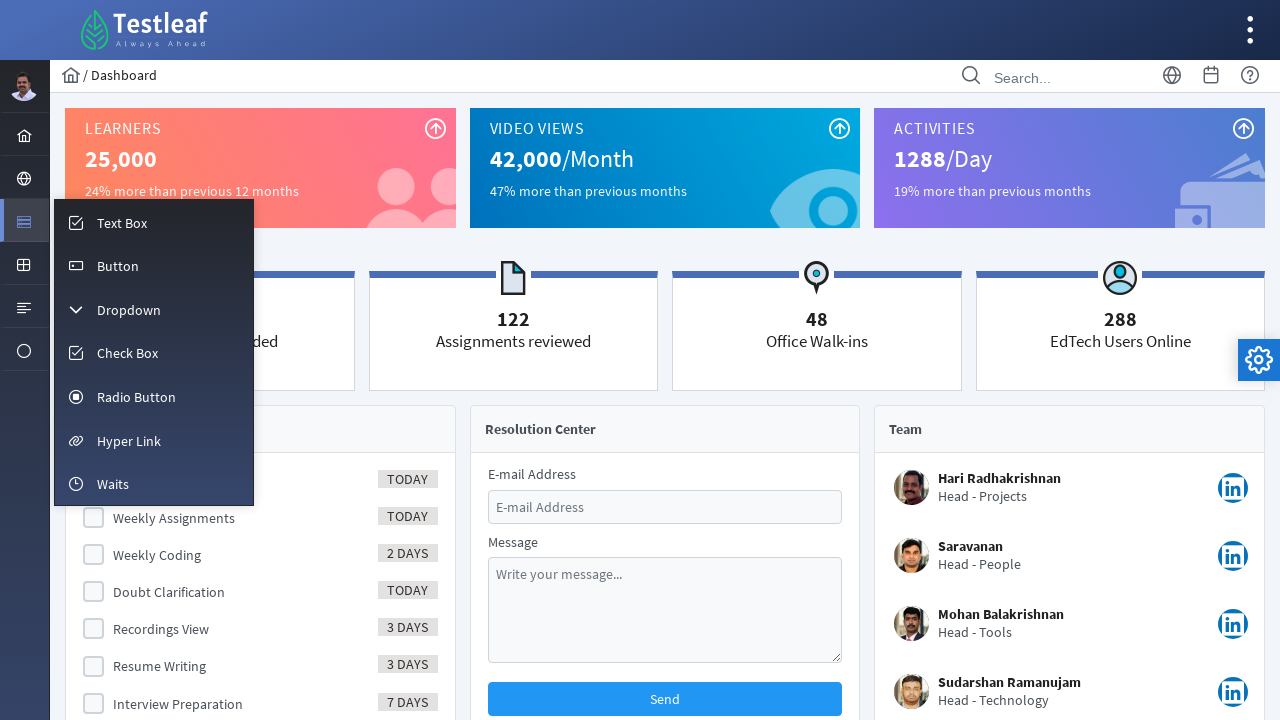

Clicked on the radio button menu item at (76, 397) on i.pi.pi-fw.pi-stop-circle.layout-menuitem-icon
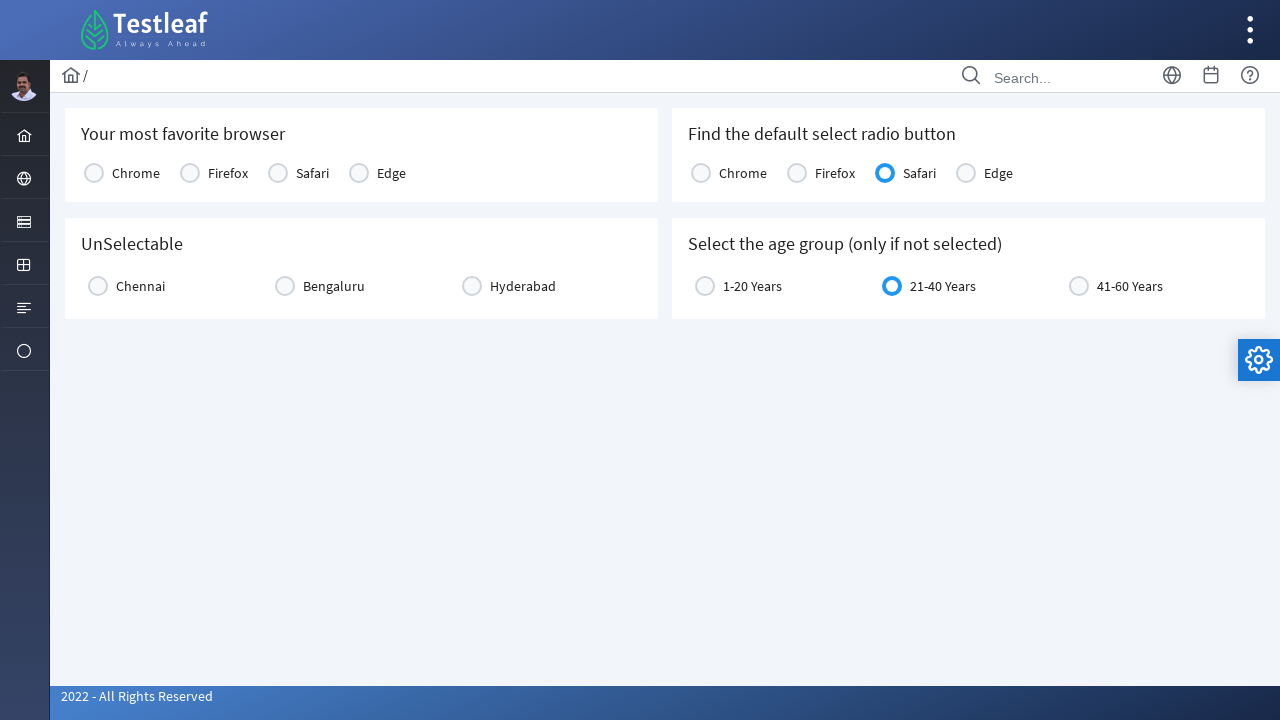

Waited for the page to load
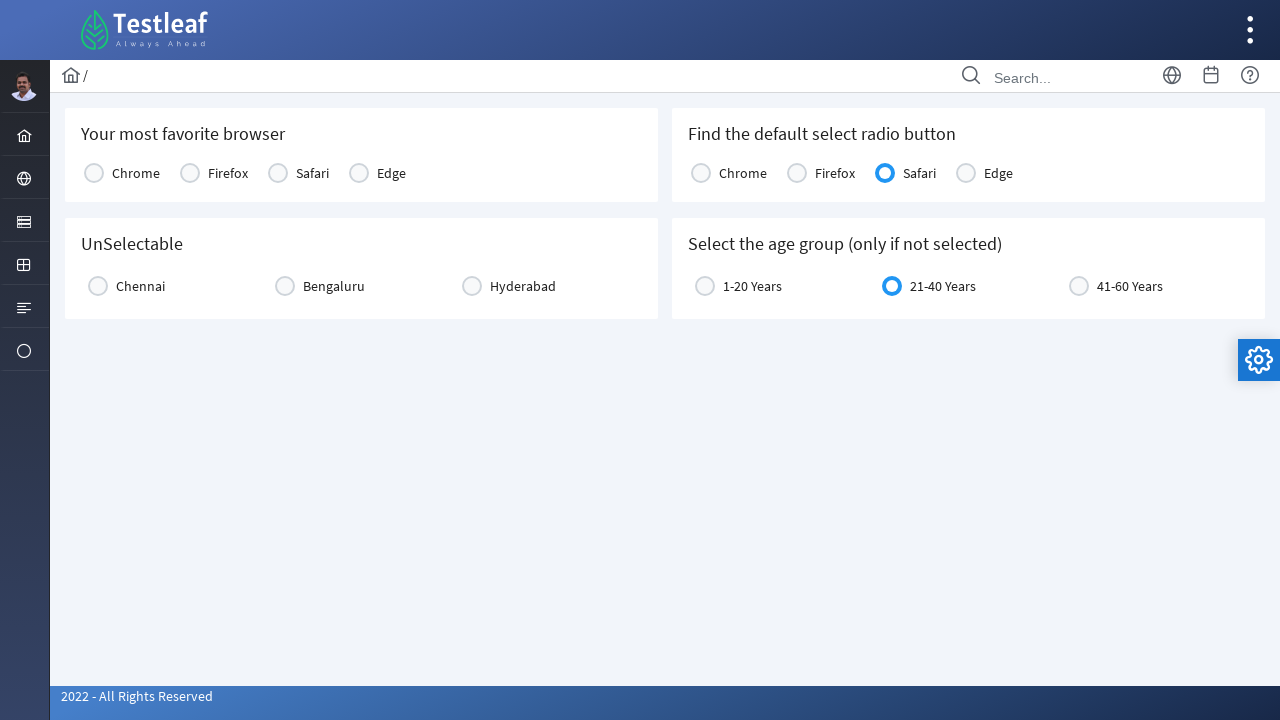

Clicked on the radio button table/element at (253, 172) on table#j_idt87\:console1
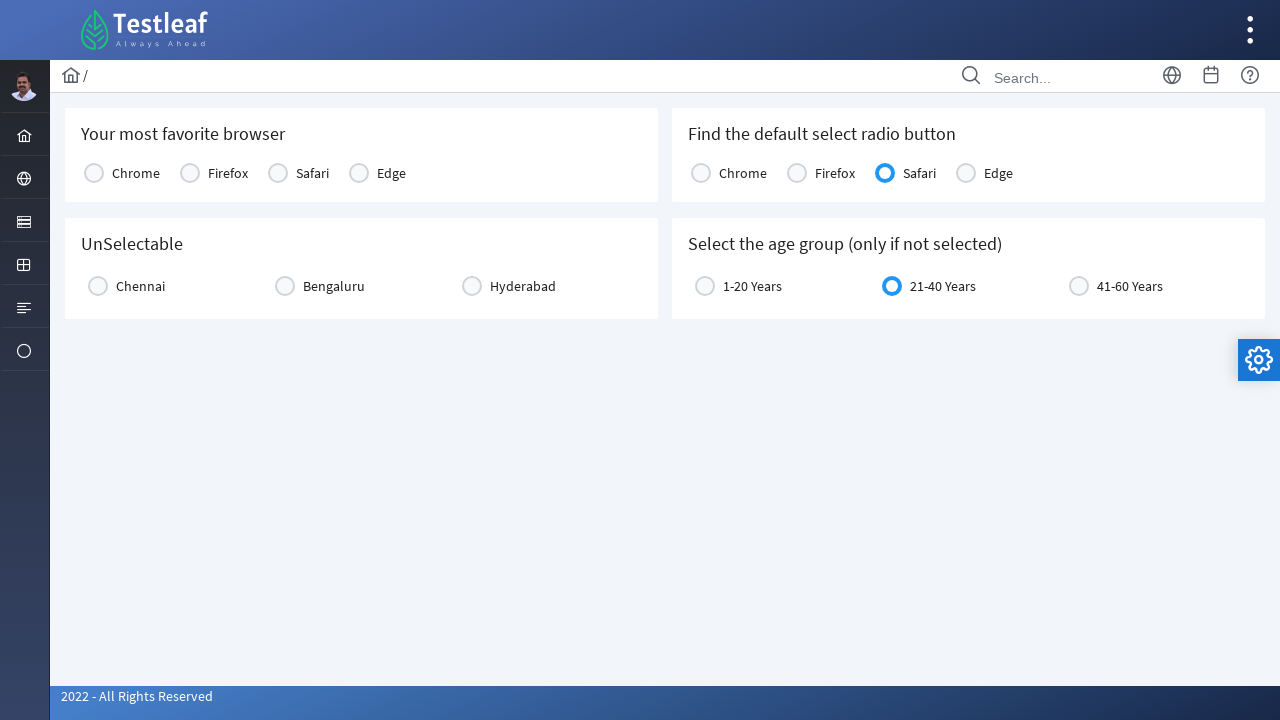

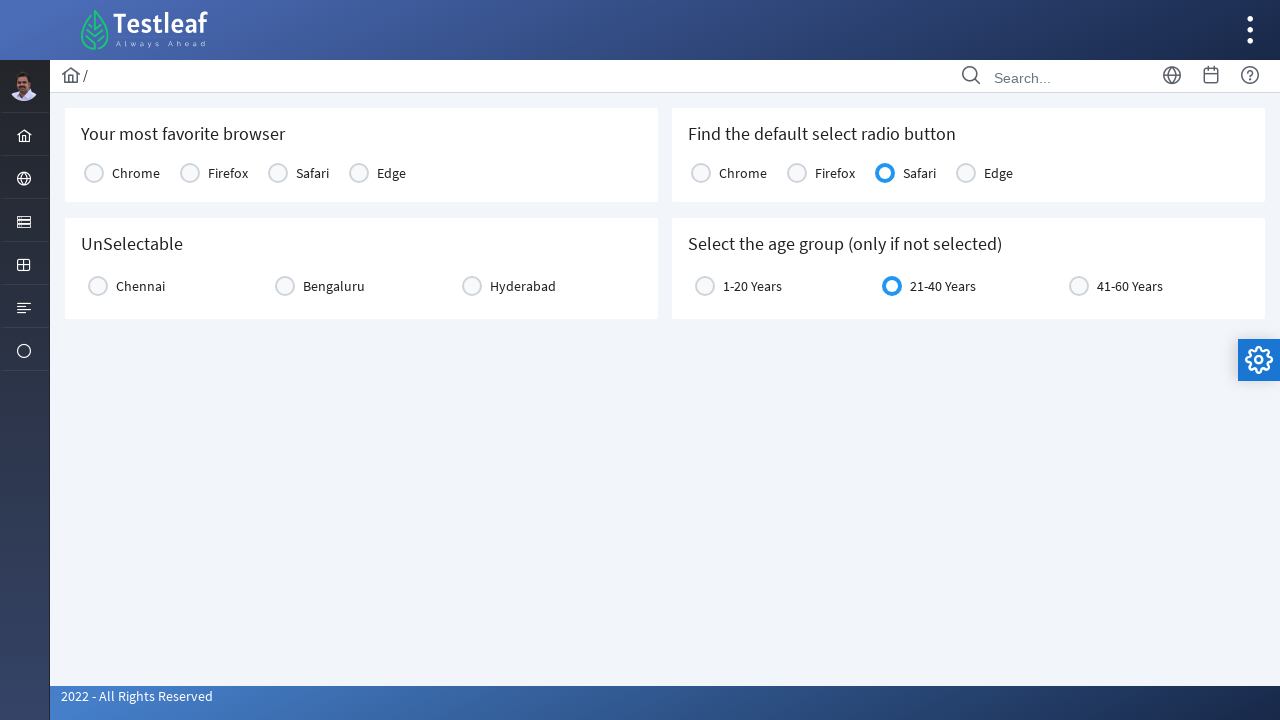